Tests selecting an option from a dropdown using Playwright's built-in select_option method with text matching for "Option 1"

Starting URL: http://the-internet.herokuapp.com/dropdown

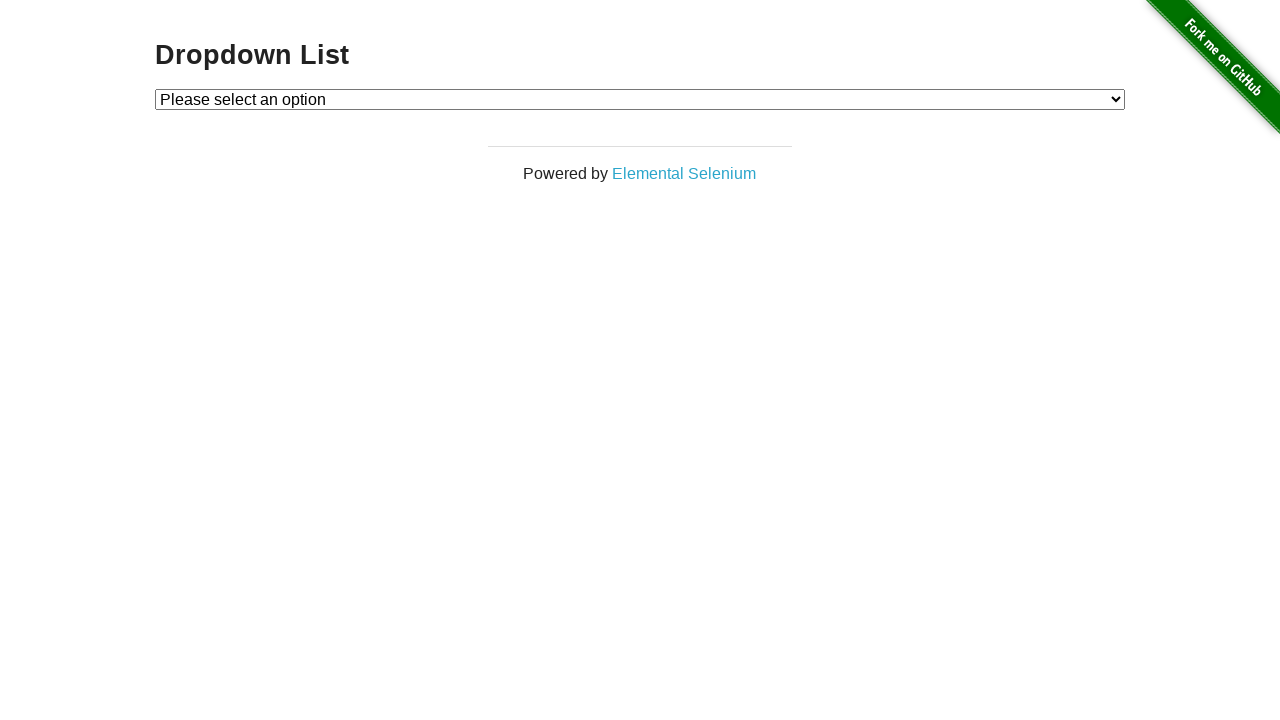

Waited for dropdown element to be visible
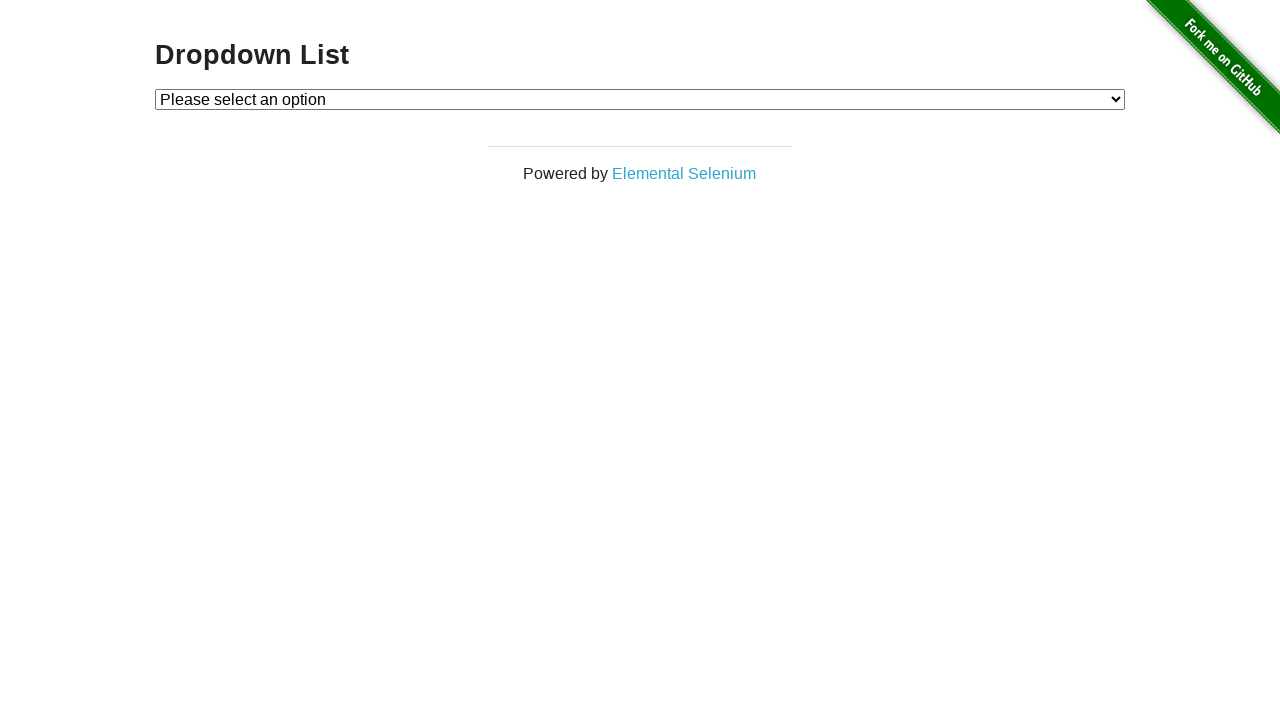

Selected 'Option 1' from the dropdown using select_option method on #dropdown
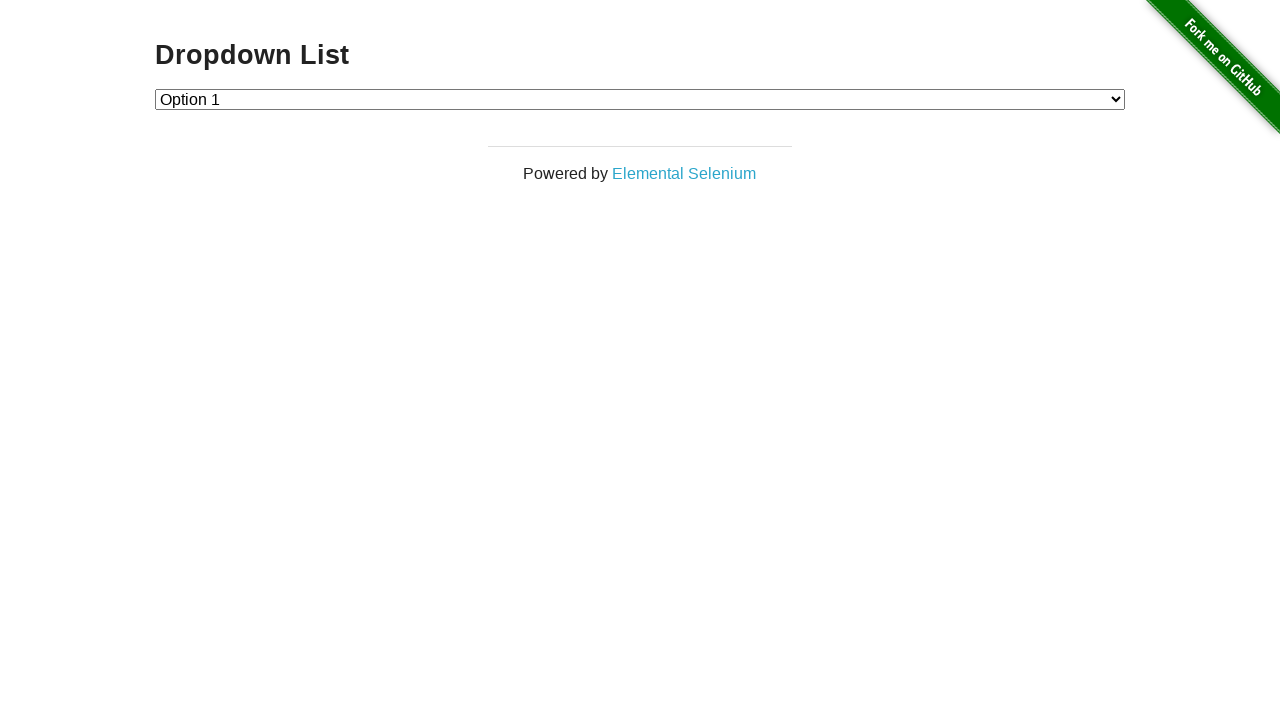

Retrieved text content of selected dropdown option
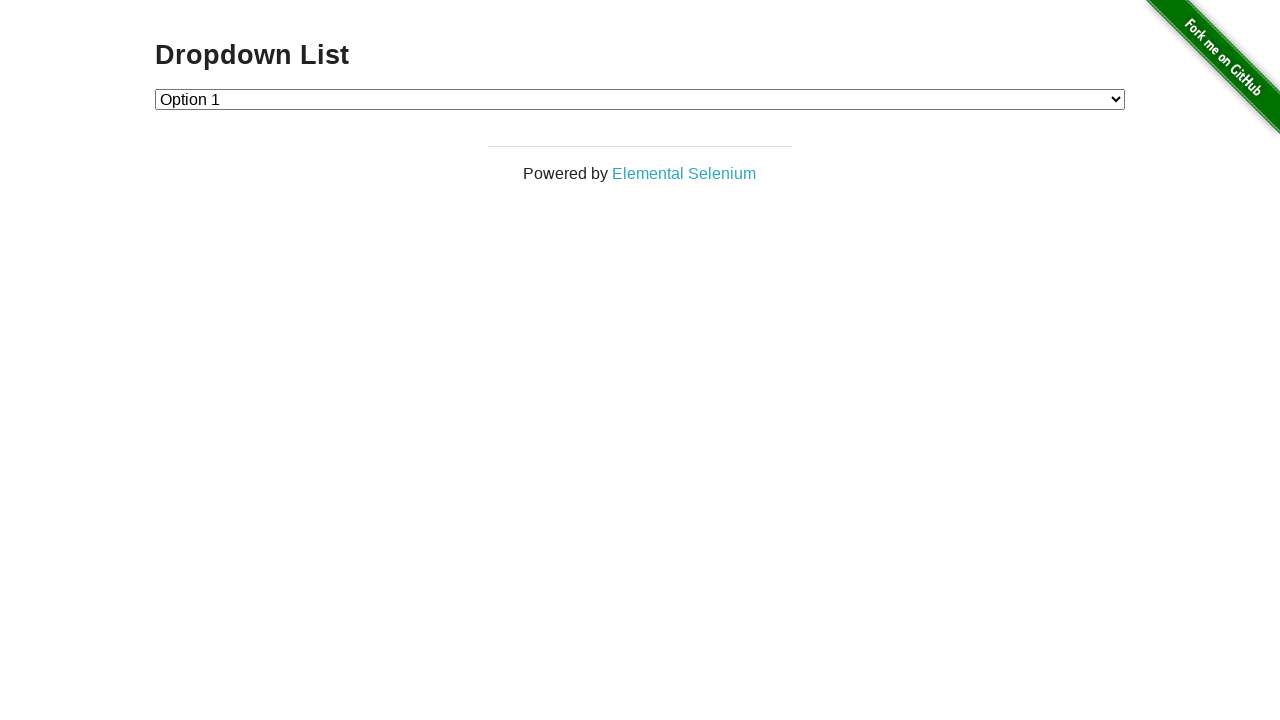

Verified that selected option text equals 'Option 1'
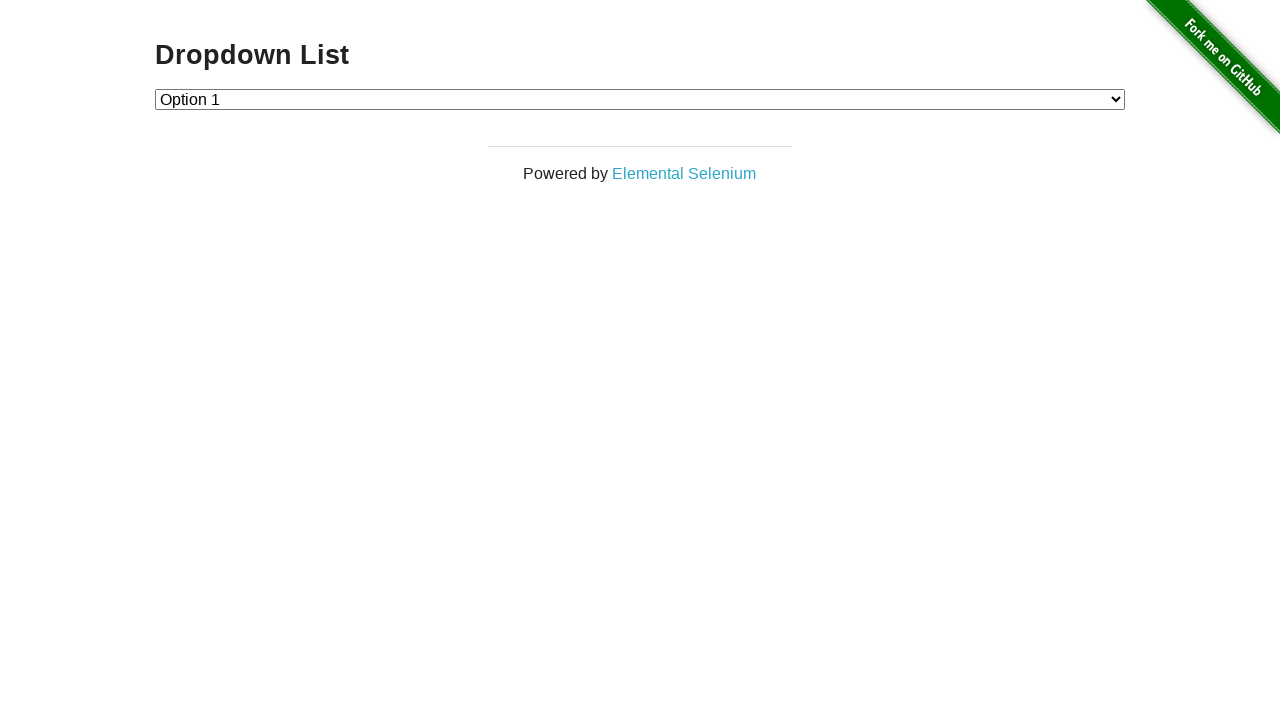

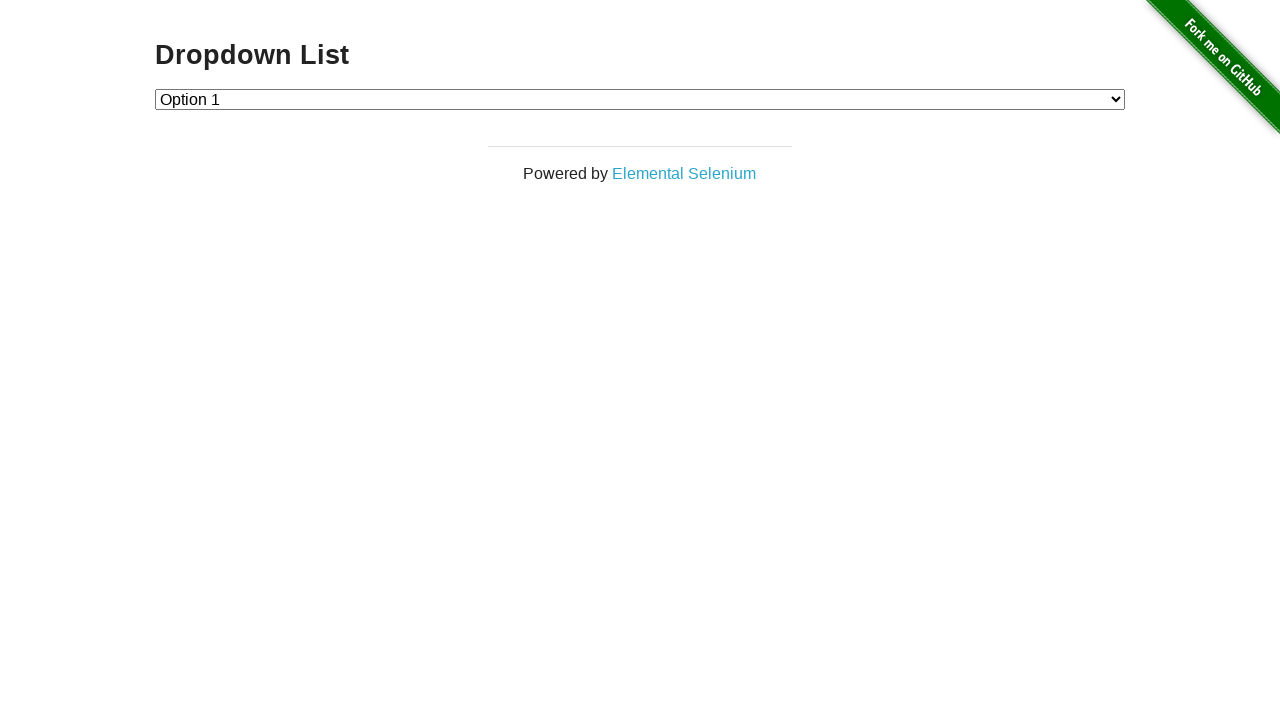